Tests element visibility by checking if various form elements (email textbox, radio button, textarea, text) are displayed and interacting with them if visible

Starting URL: https://automationfc.github.io/basic-form/index.html

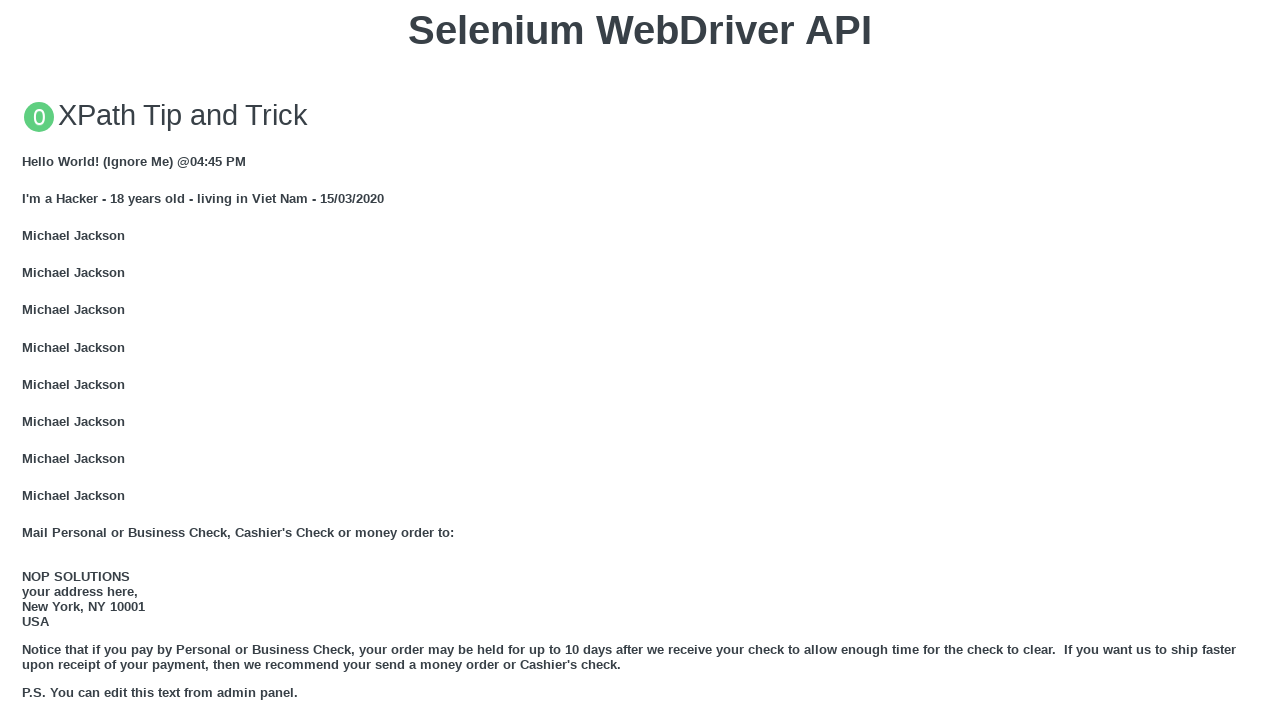

Navigated to basic form page
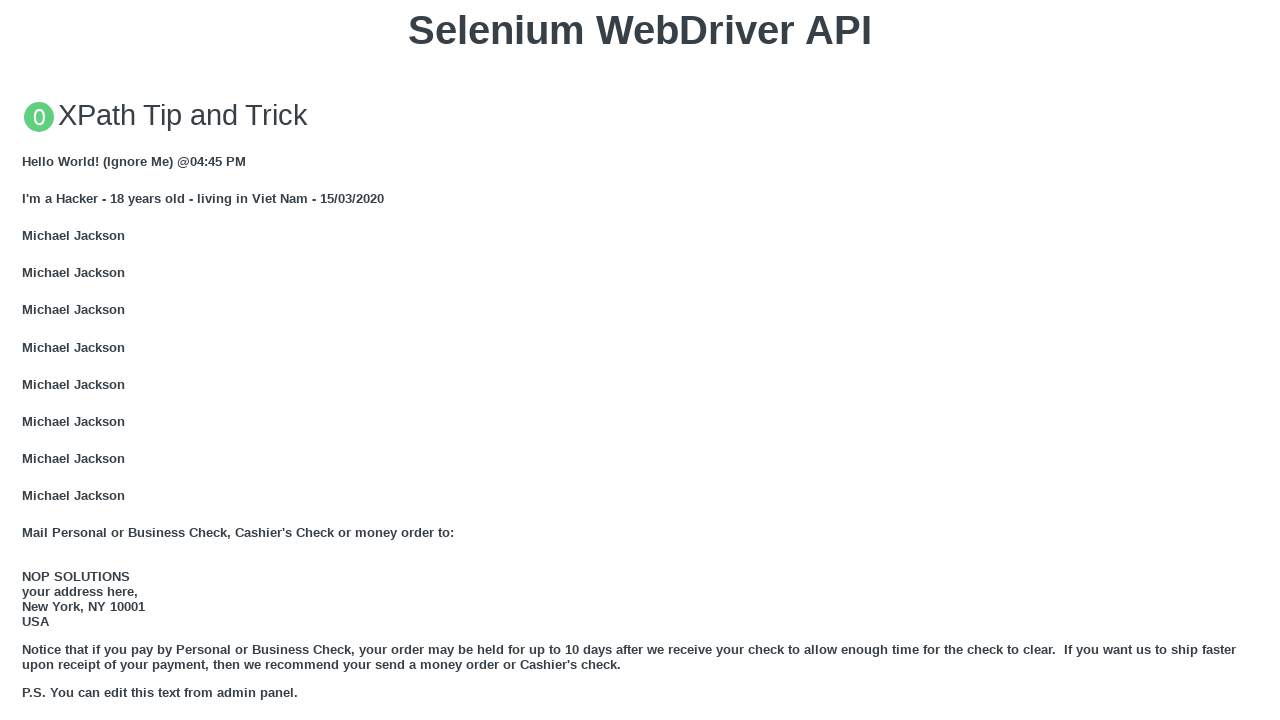

Checked if email textbox is visible
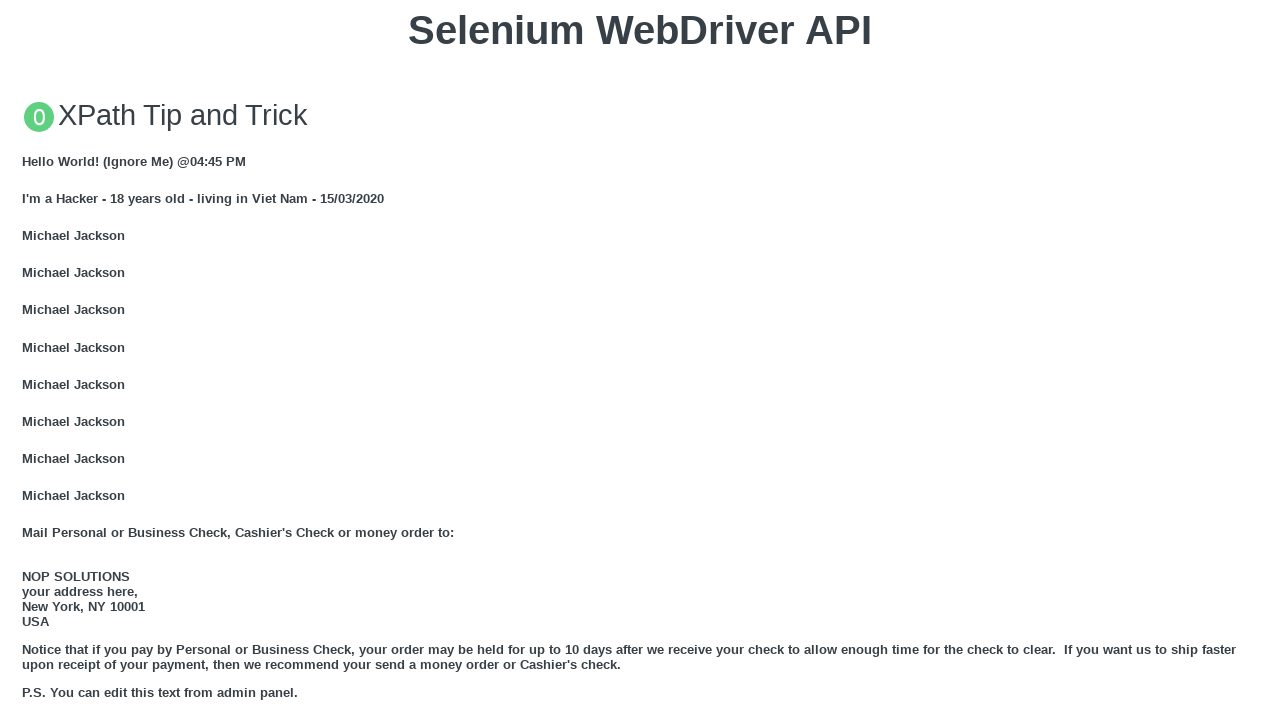

Filled email textbox with 'Automation Testing' on input#mail
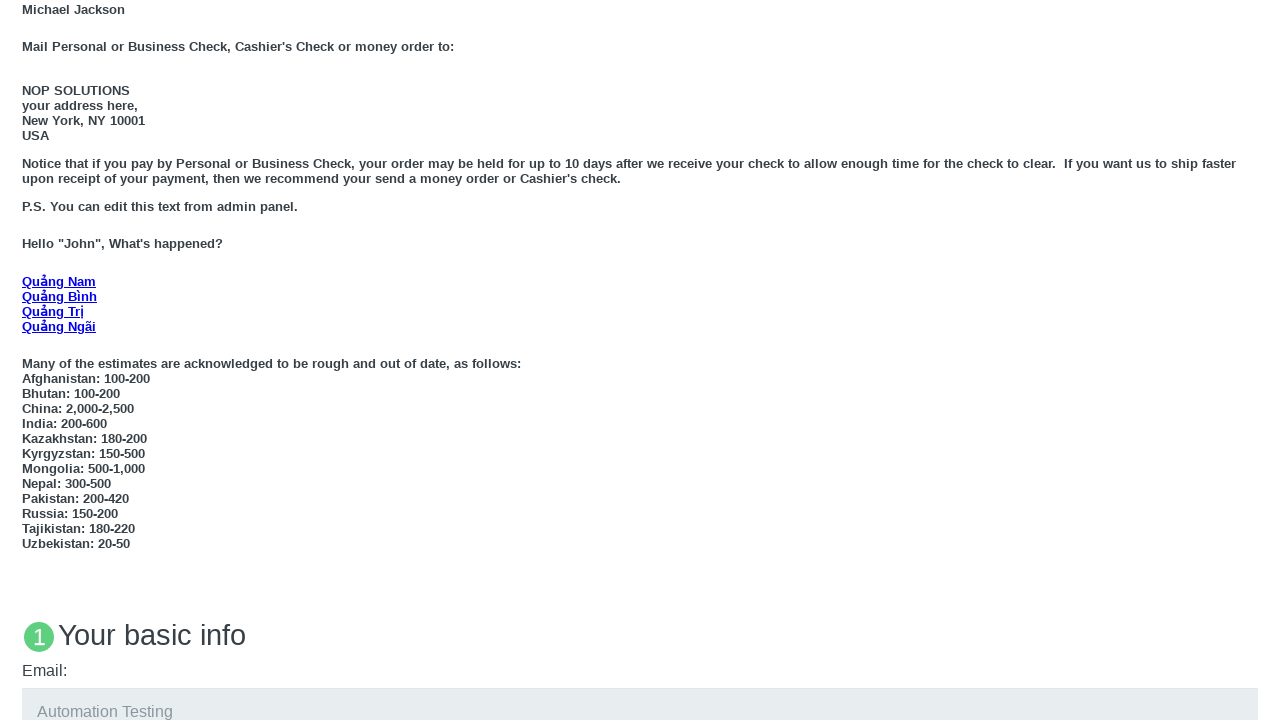

Checked if Under 18 radio button is visible
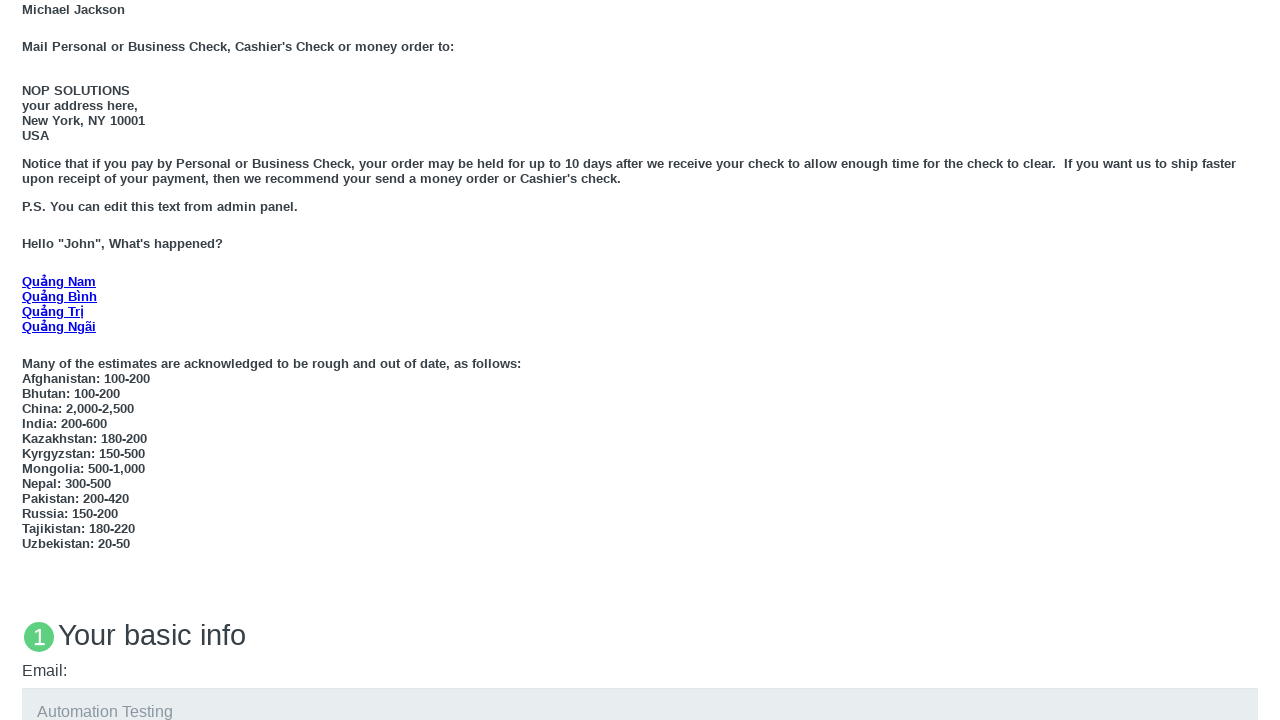

Clicked Under 18 radio button at (28, 360) on input#under_18
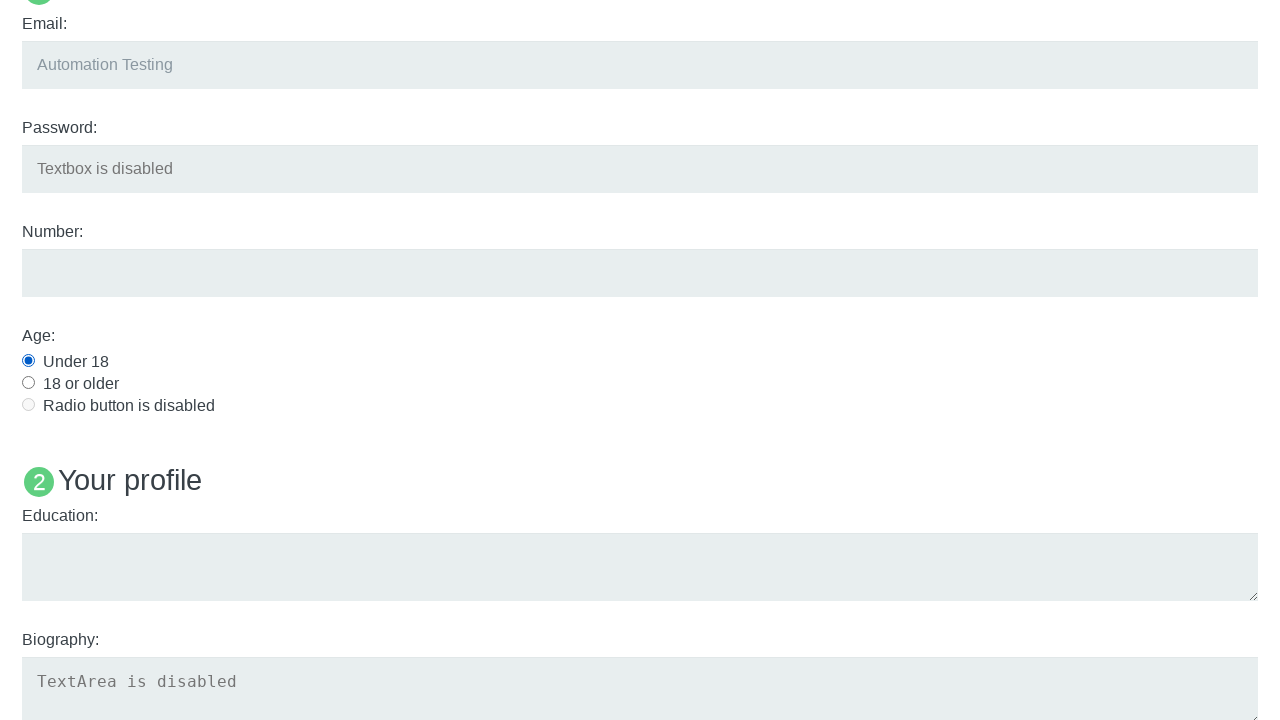

Checked if education textarea is visible
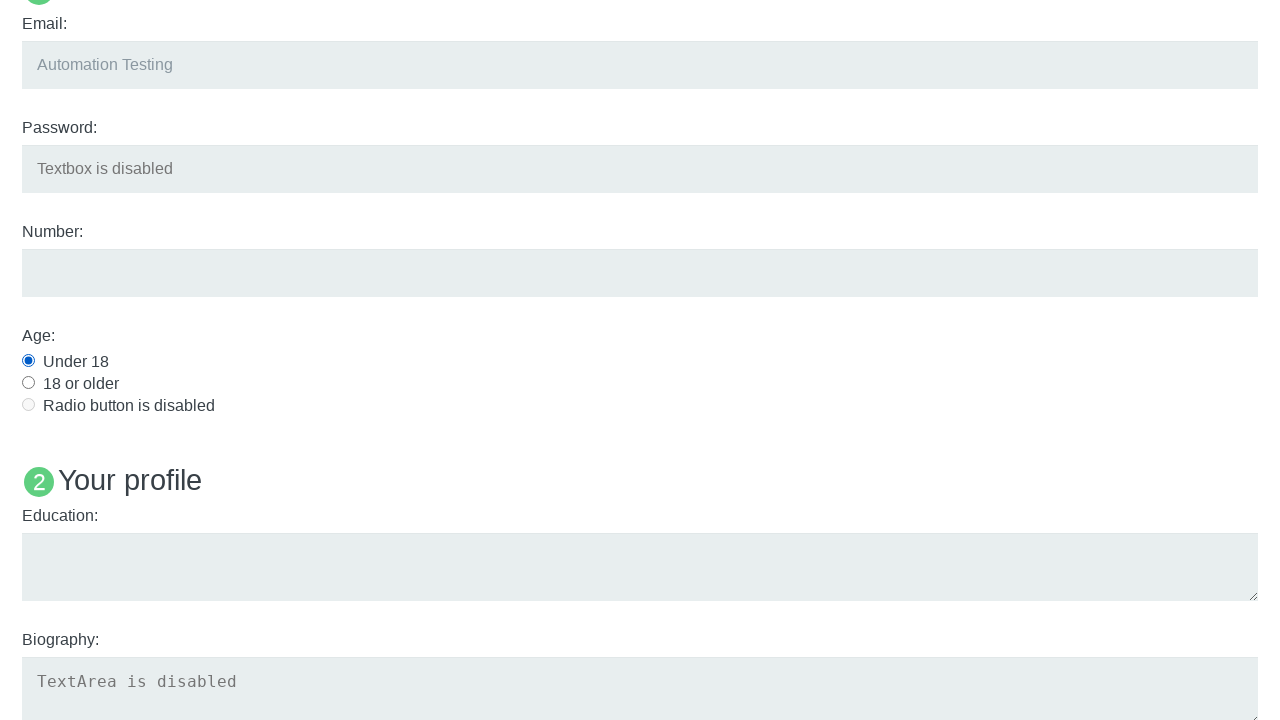

Filled education textarea with 'Automation Testing' on textarea#edu
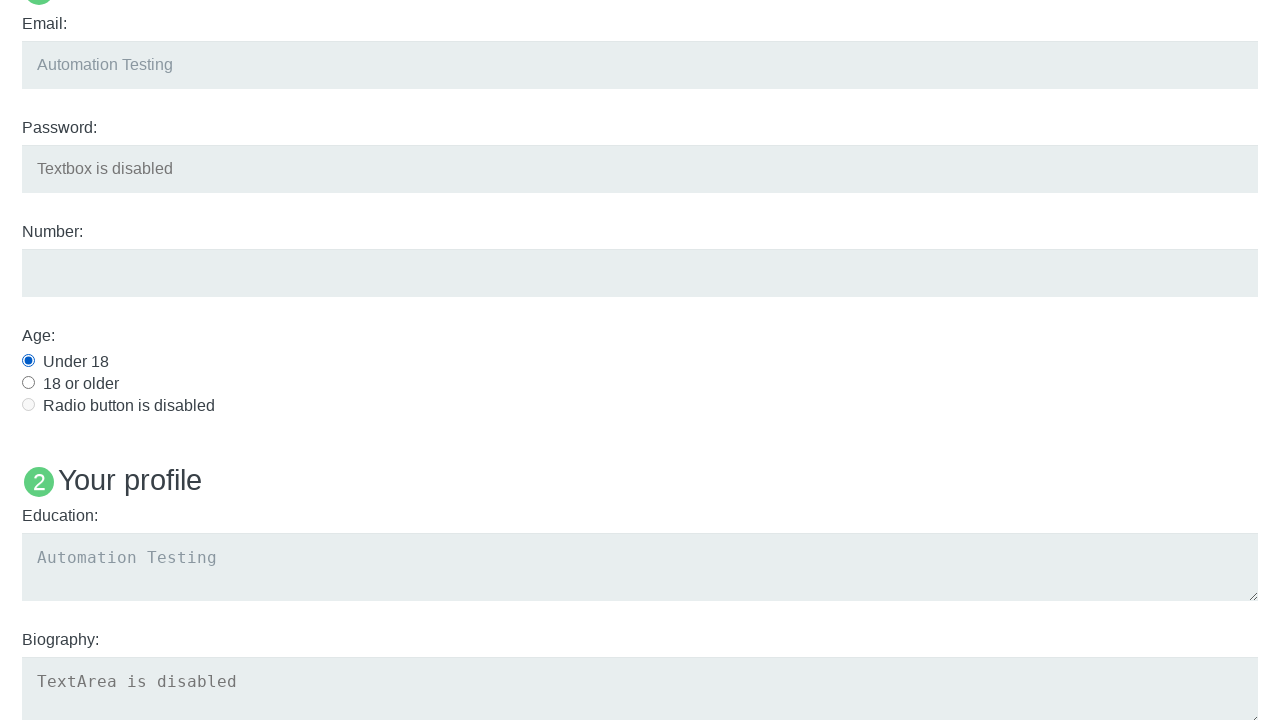

Checked if 'Name: User5' heading is visible
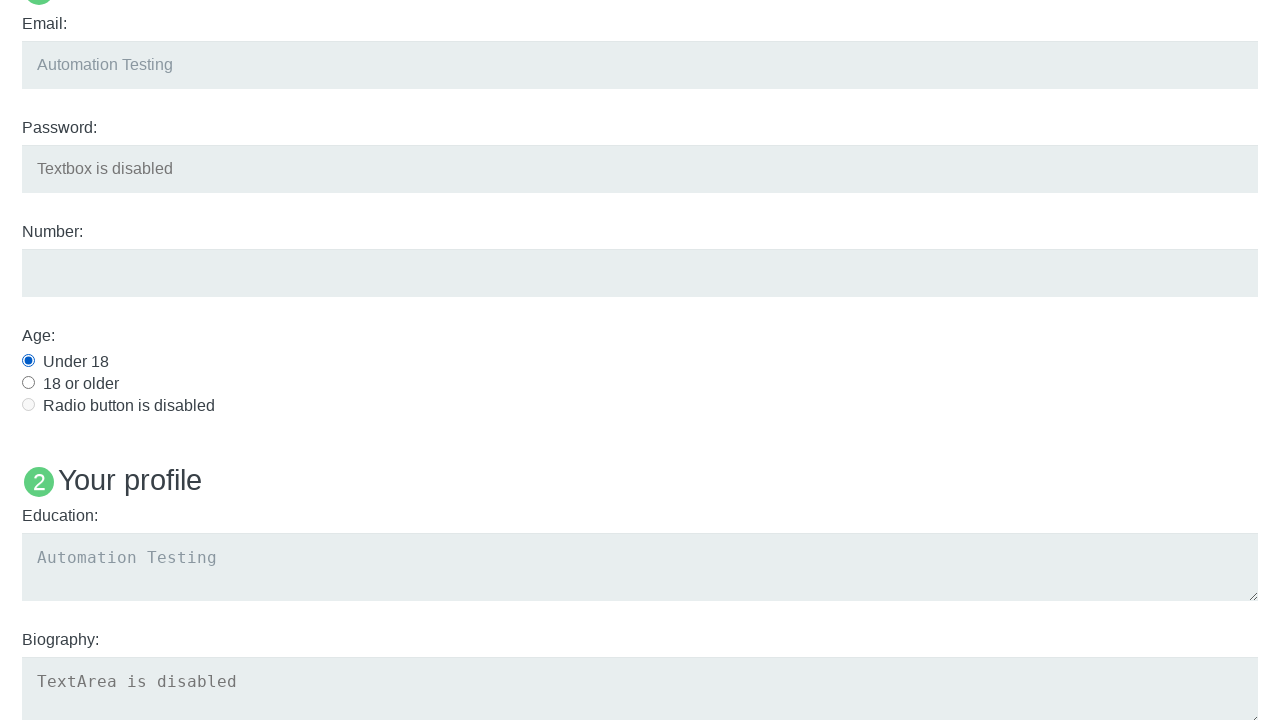

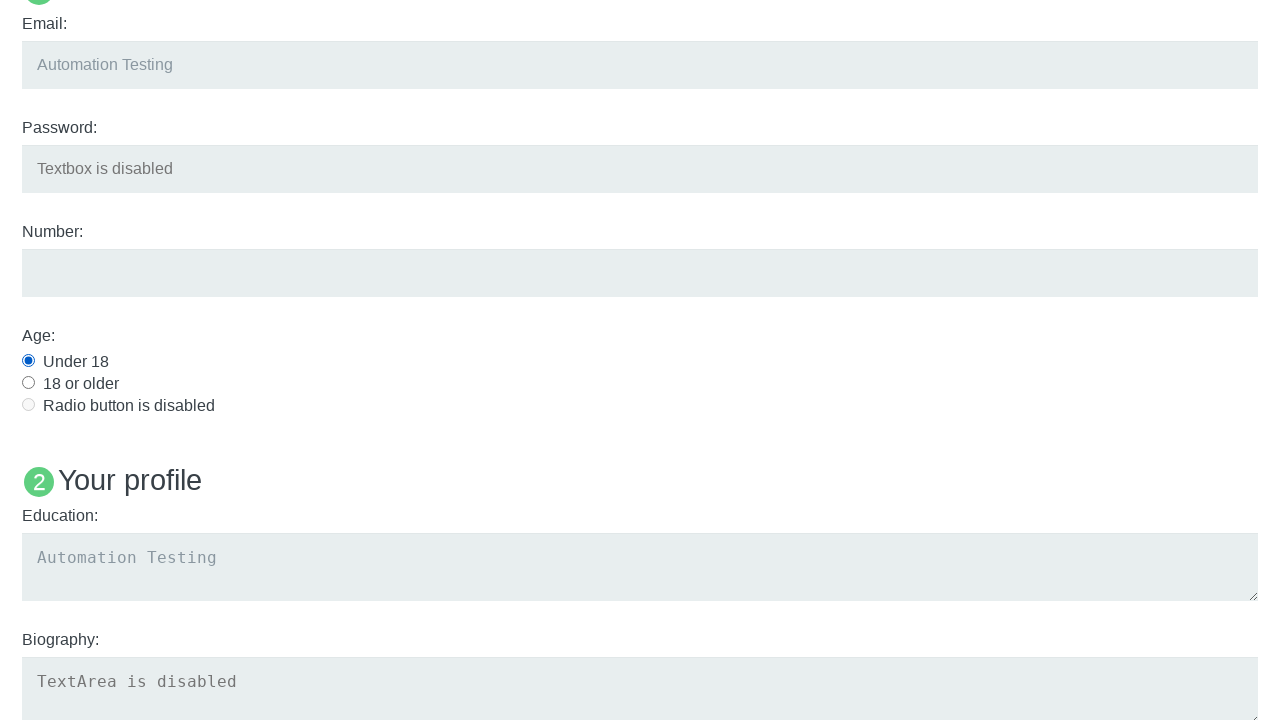